Tests Steam store's infinite scroll functionality by scrolling down the top sellers page and verifying that game listings load dynamically as the user scrolls.

Starting URL: https://store.steampowered.com/search/?filter=topsellers

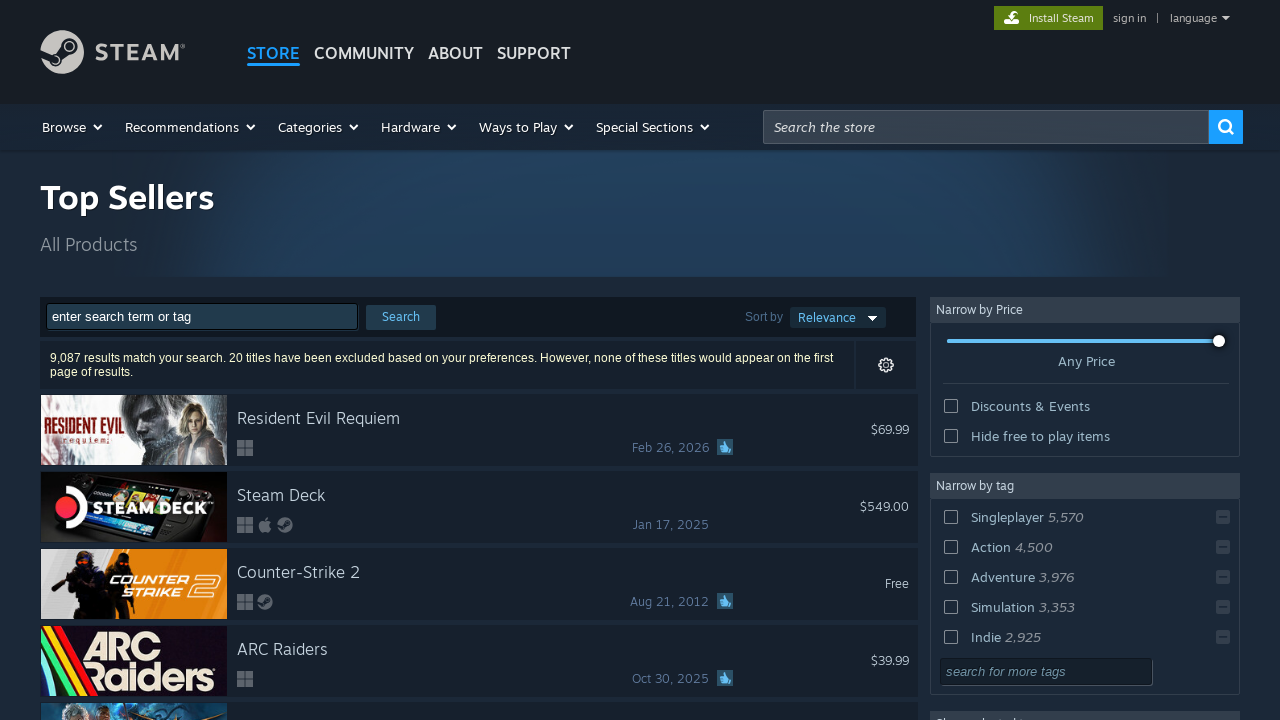

Waited for initial game results to load on Steam top sellers page
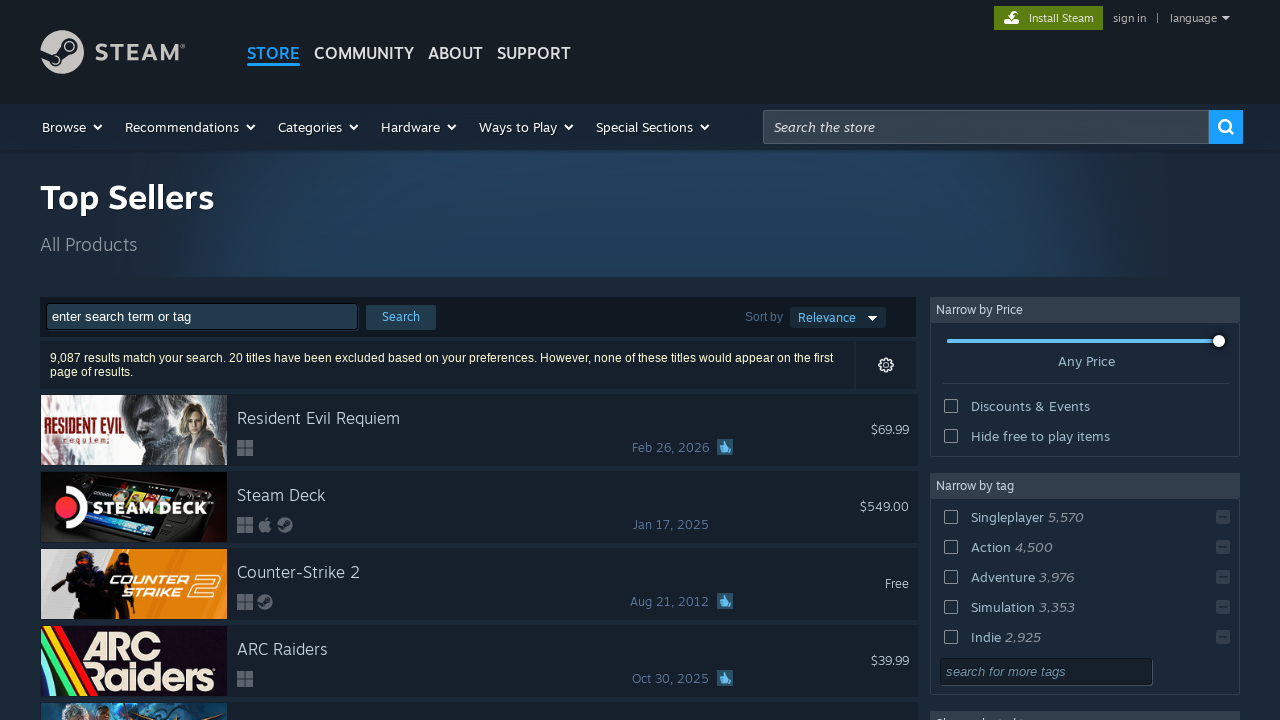

Retrieved initial page height
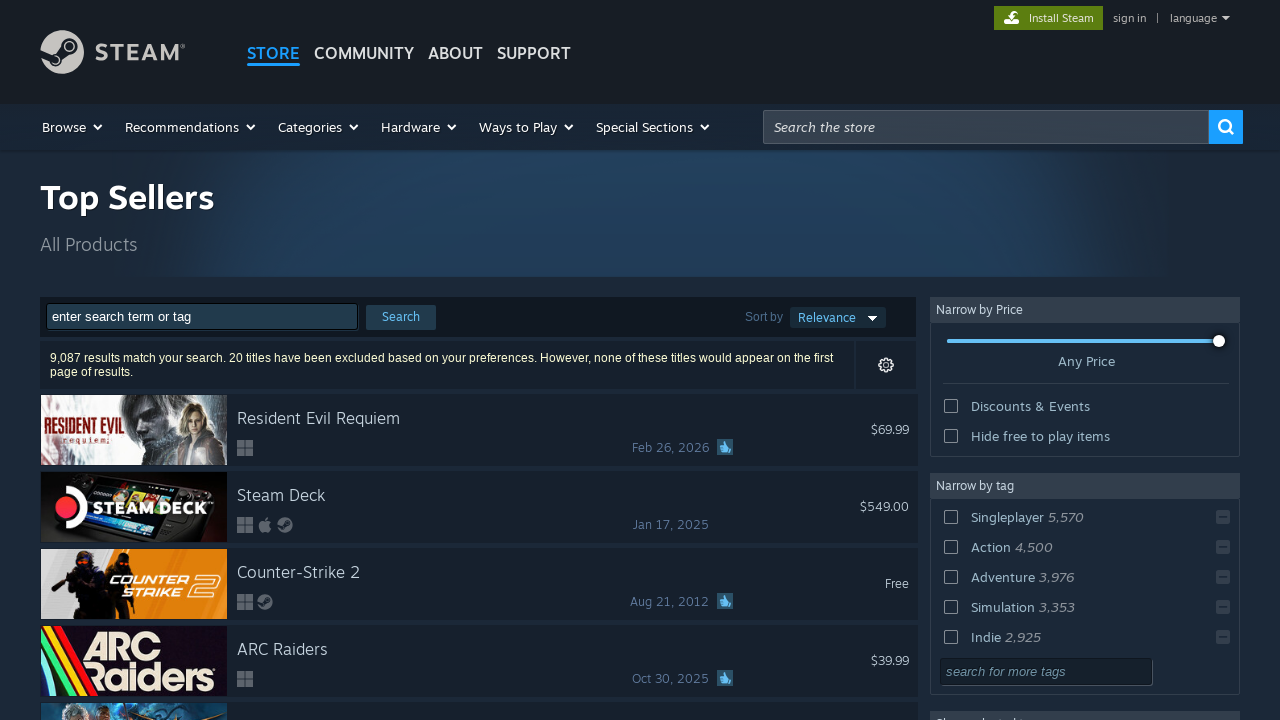

Scrolled to bottom of page (iteration 1)
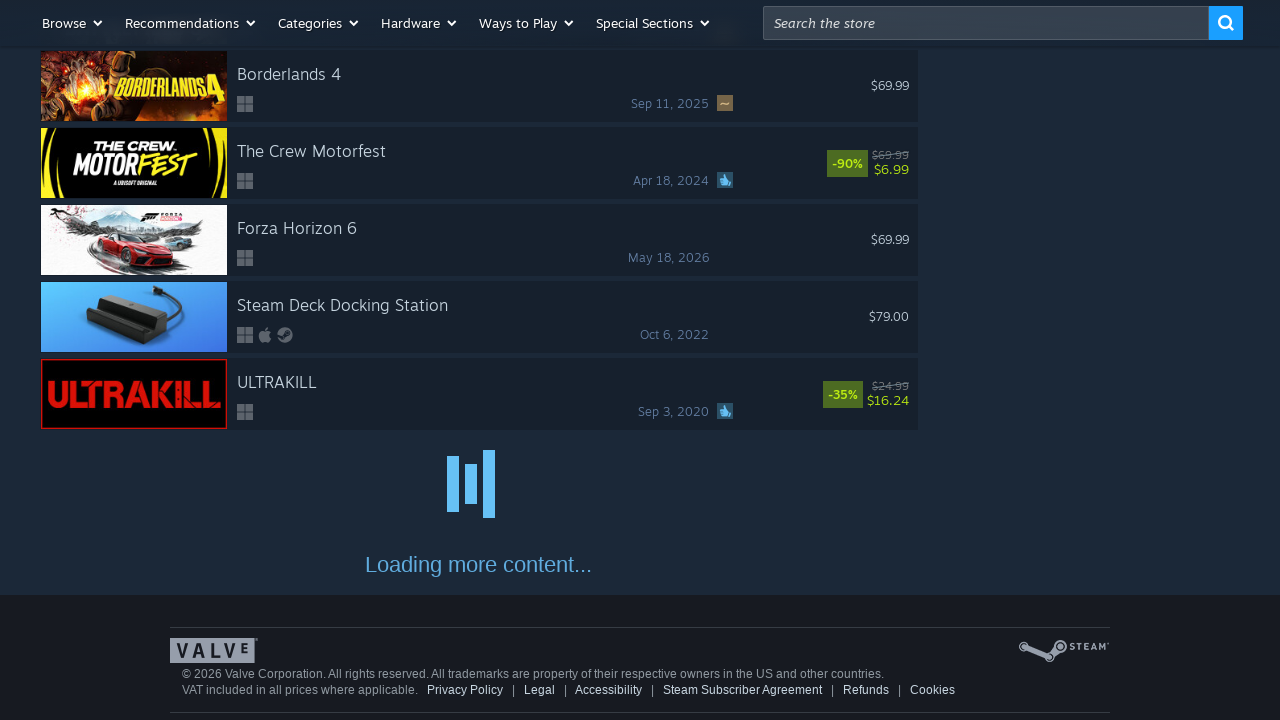

Waited 1 second for new content to load
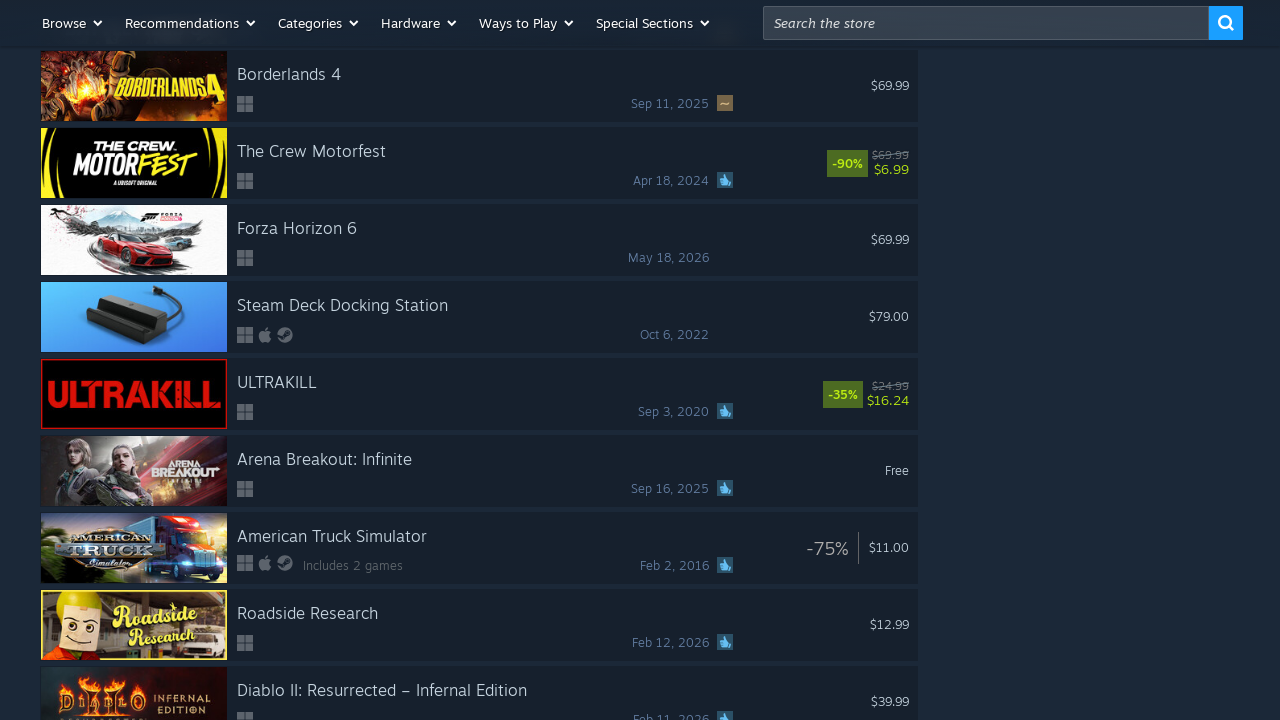

Verified additional game rows loaded (child 5)
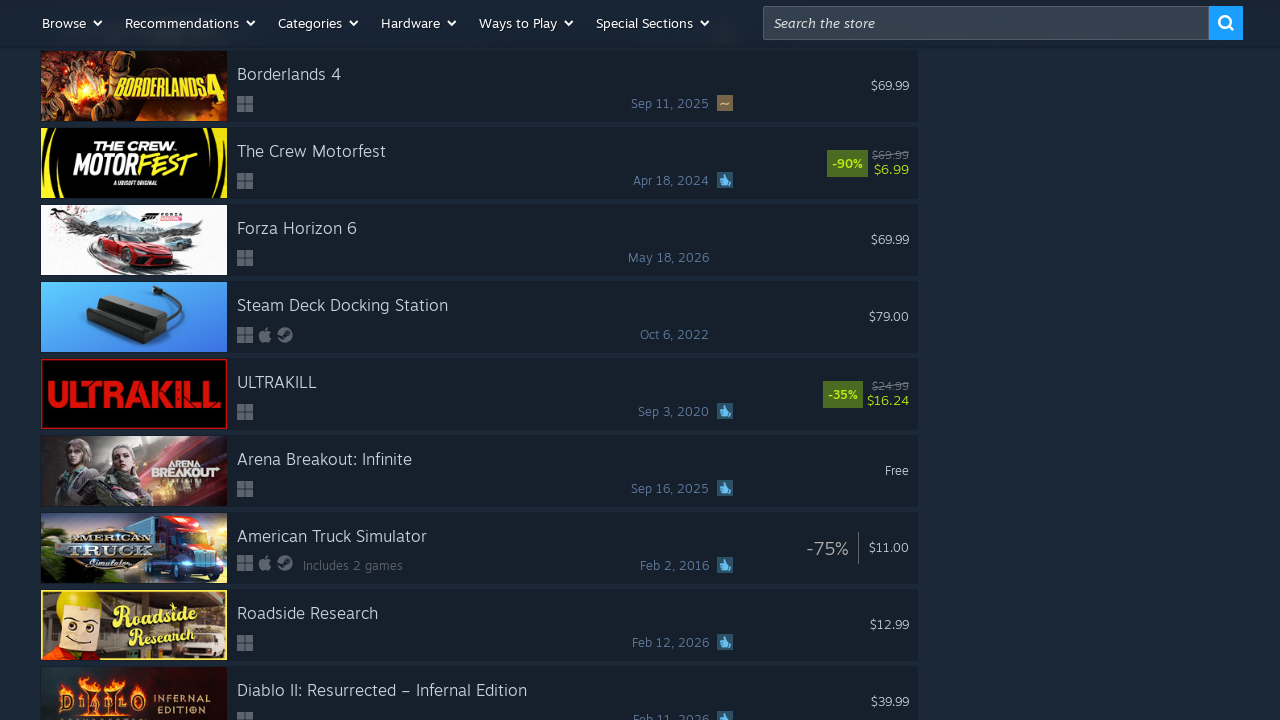

Retrieved updated page height
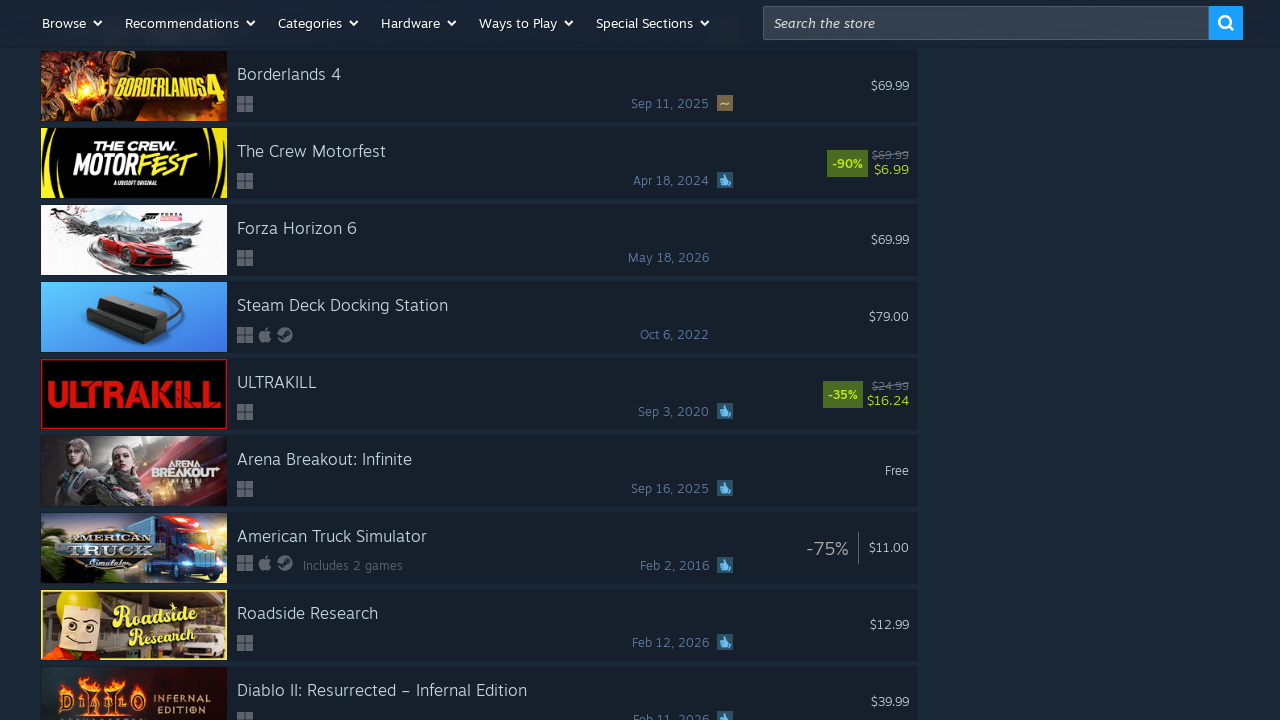

Scrolled to bottom of page (iteration 2)
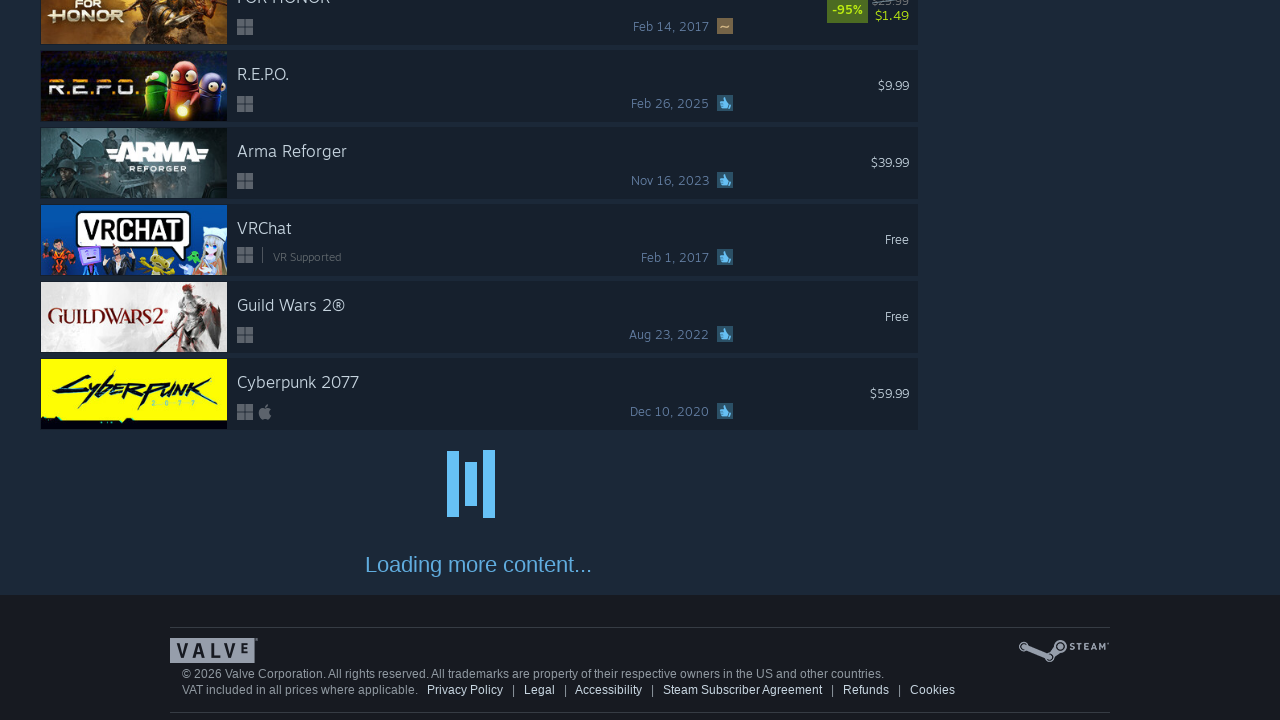

Waited 1 second for new content to load
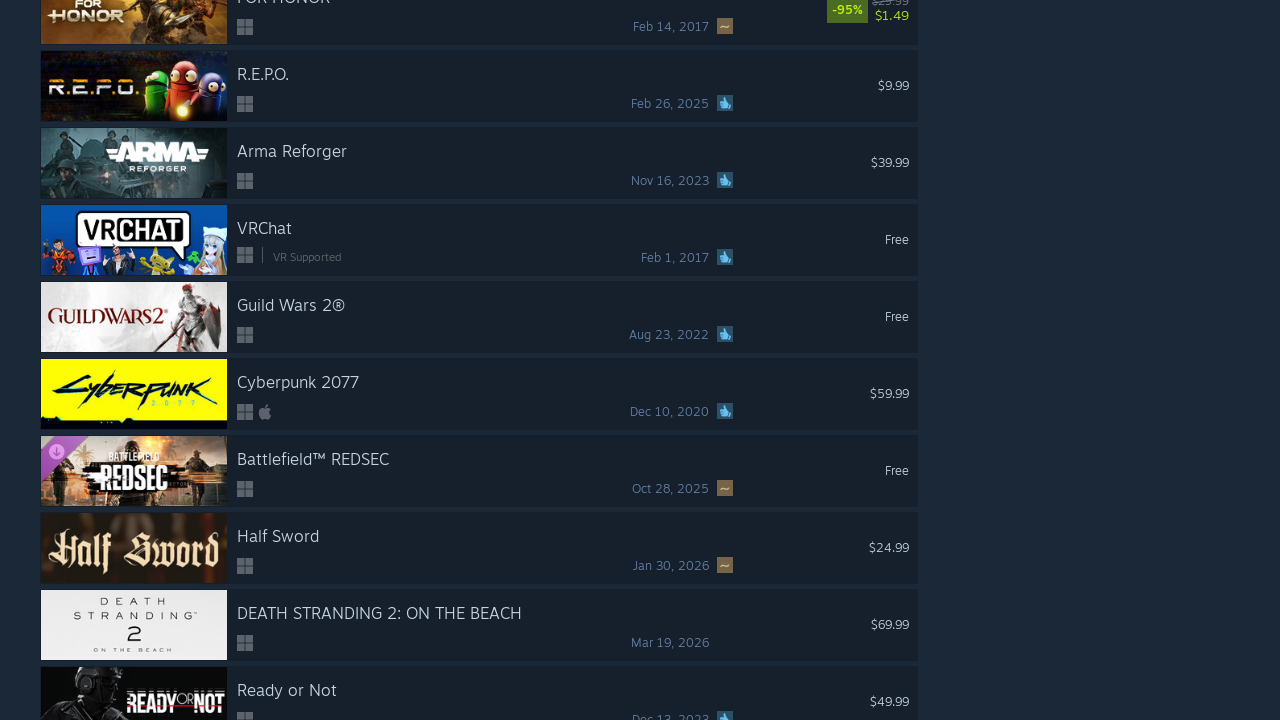

Verified additional game rows loaded (child 10)
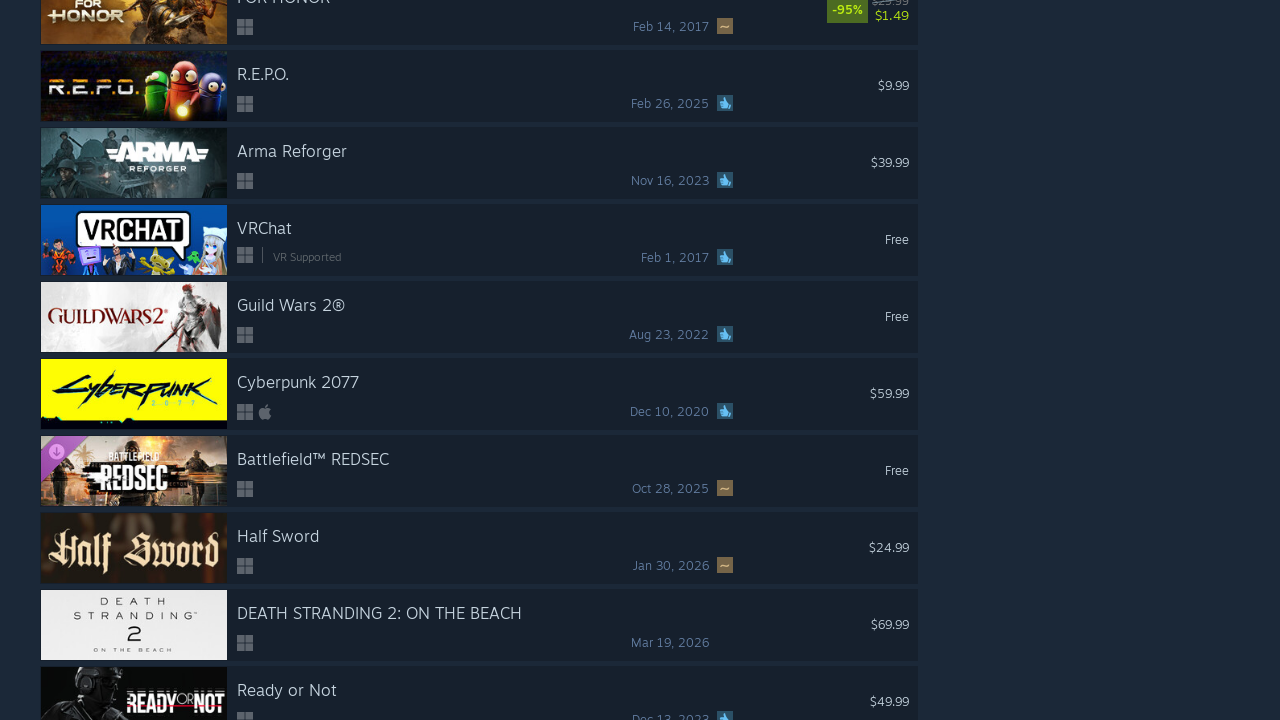

Retrieved updated page height
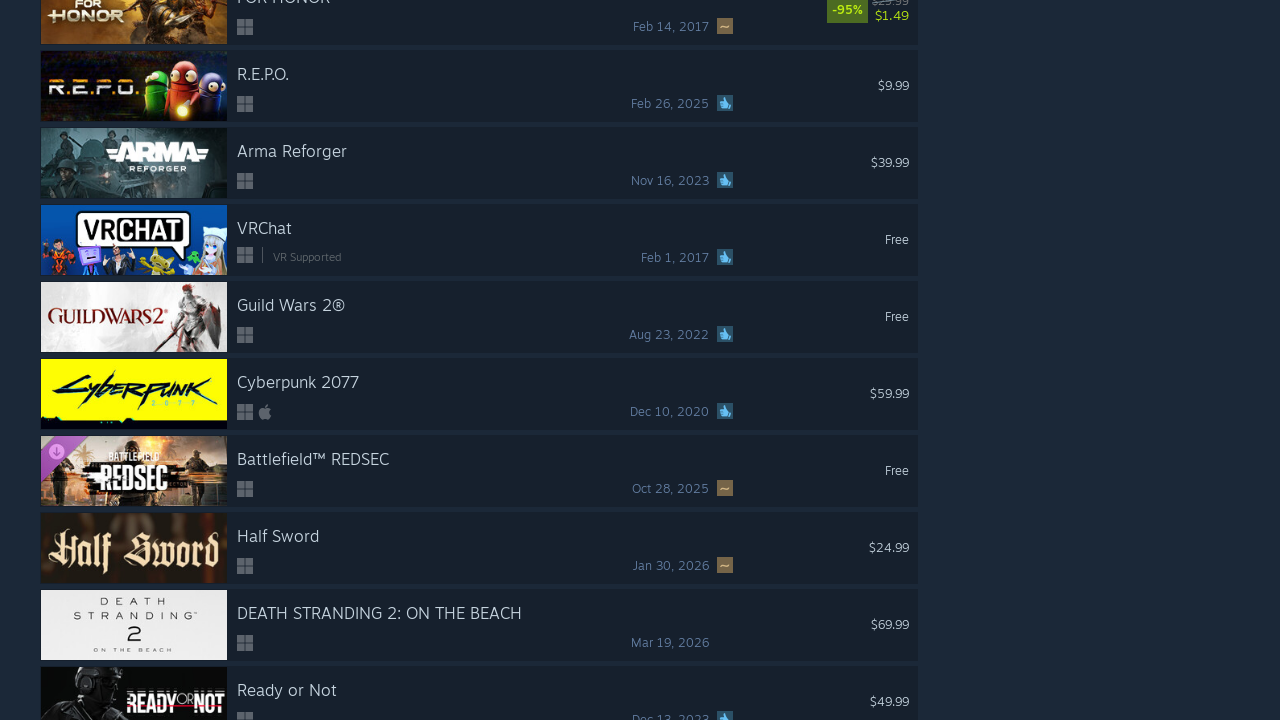

Scrolled to bottom of page (iteration 3)
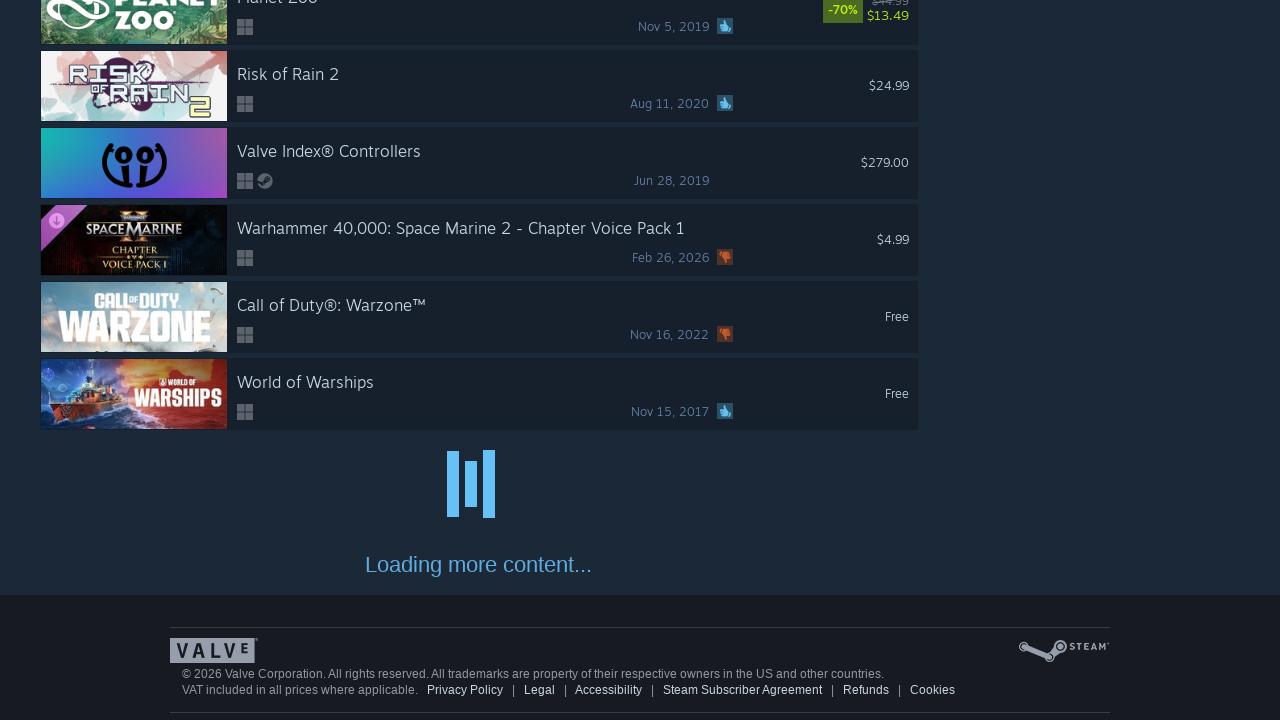

Waited 1 second for new content to load
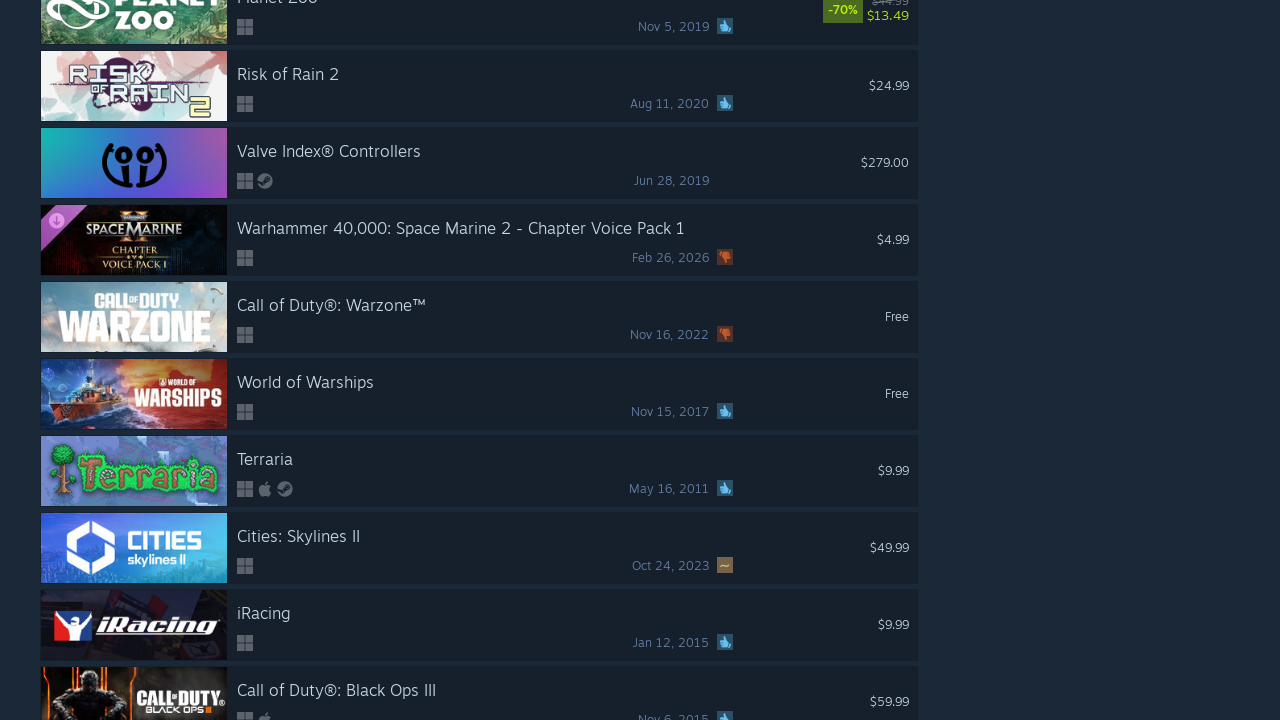

Verified additional game rows loaded (child 15)
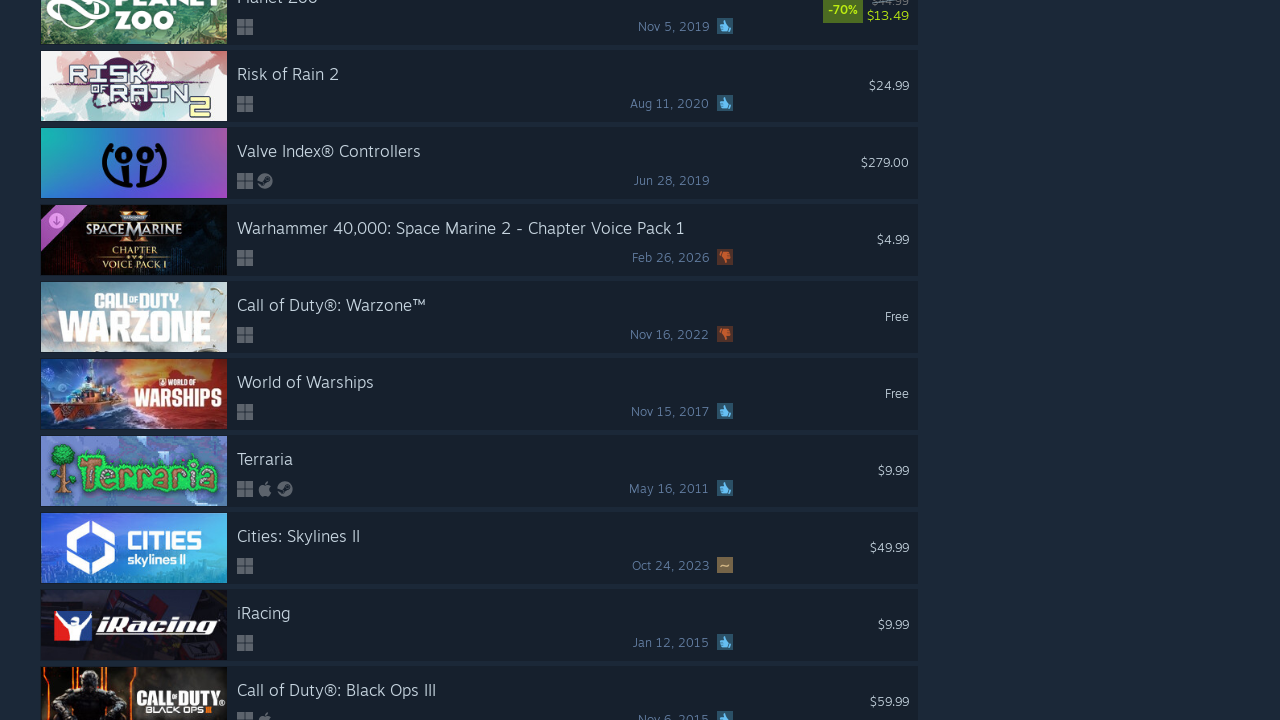

Retrieved updated page height
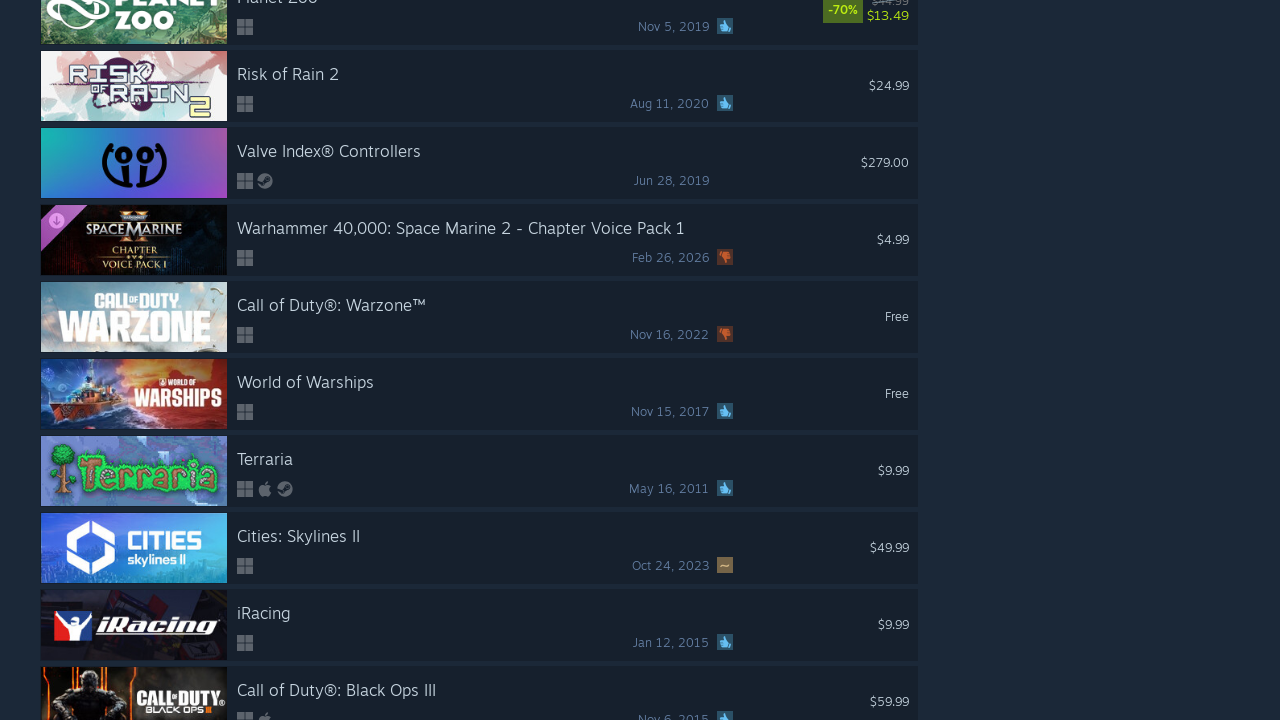

Scrolled to bottom of page (iteration 4)
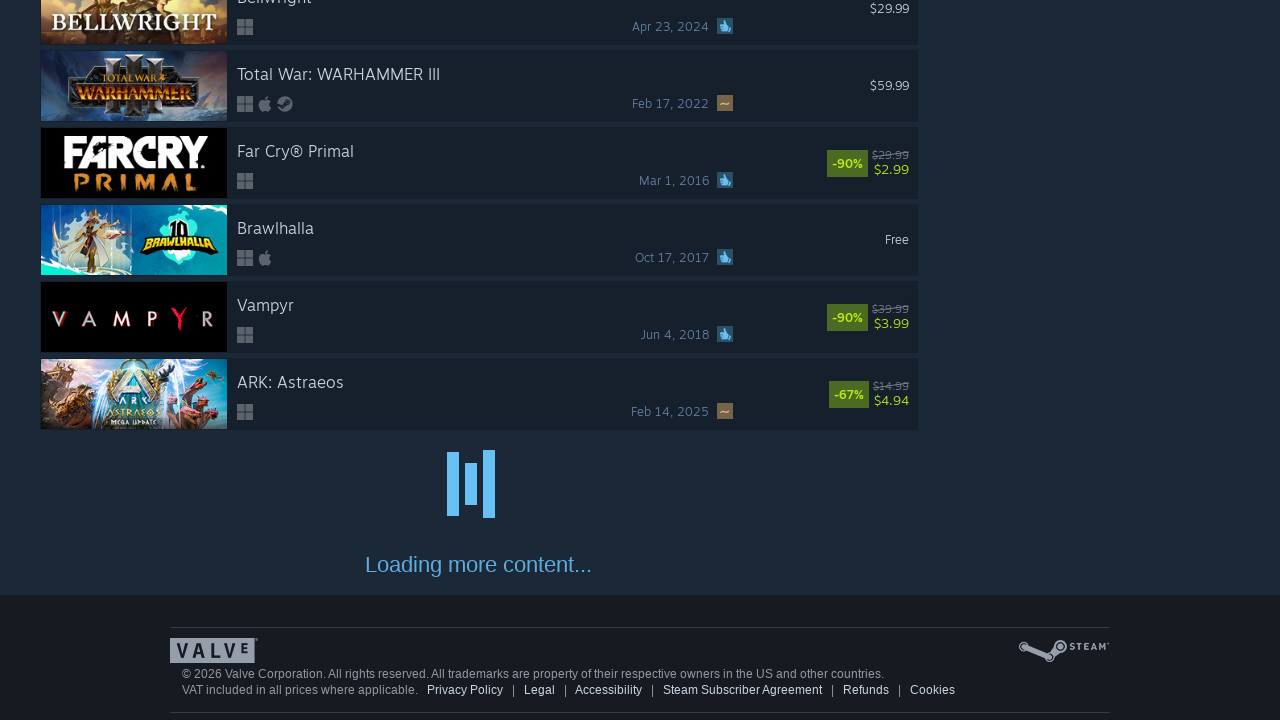

Waited 1 second for new content to load
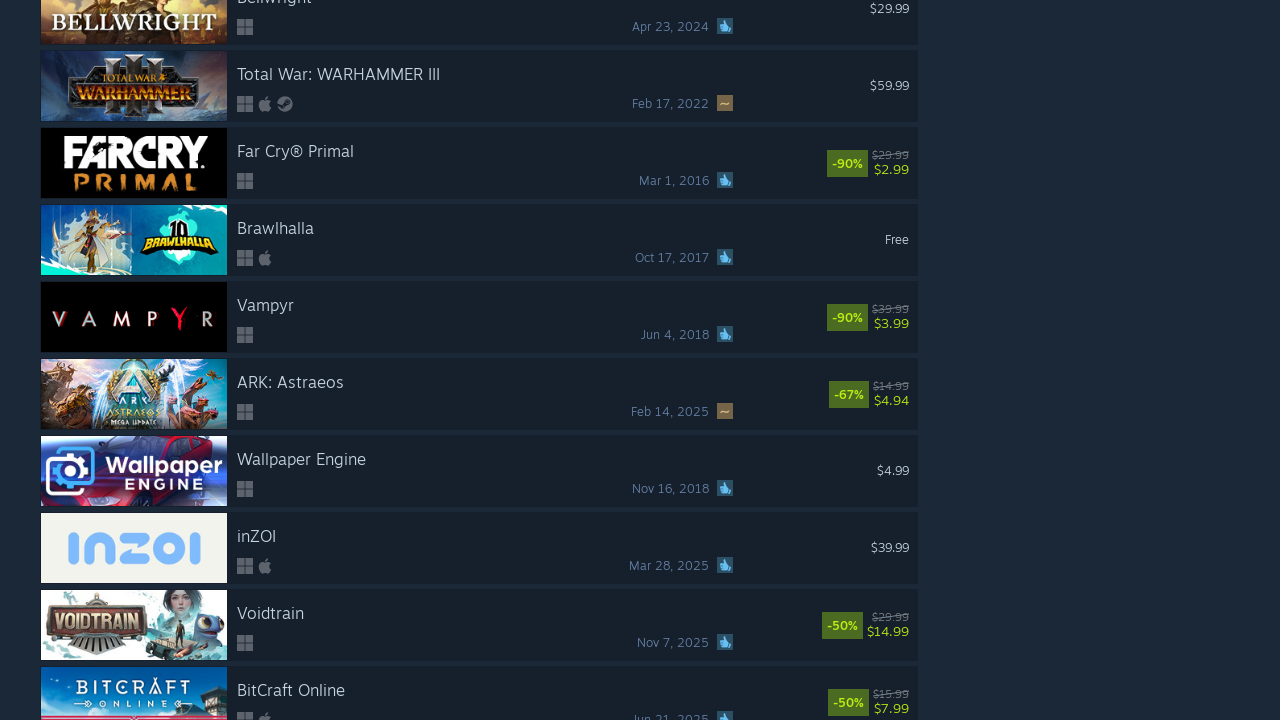

Verified additional game rows loaded (child 20)
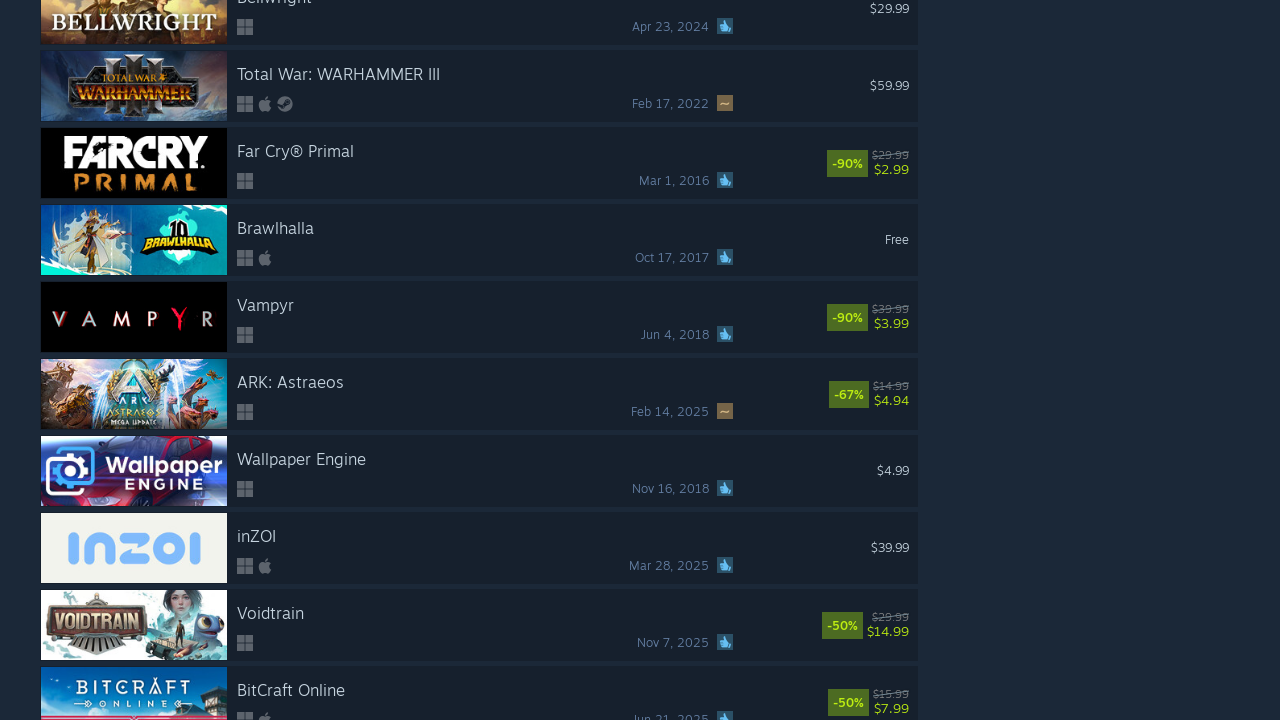

Retrieved updated page height
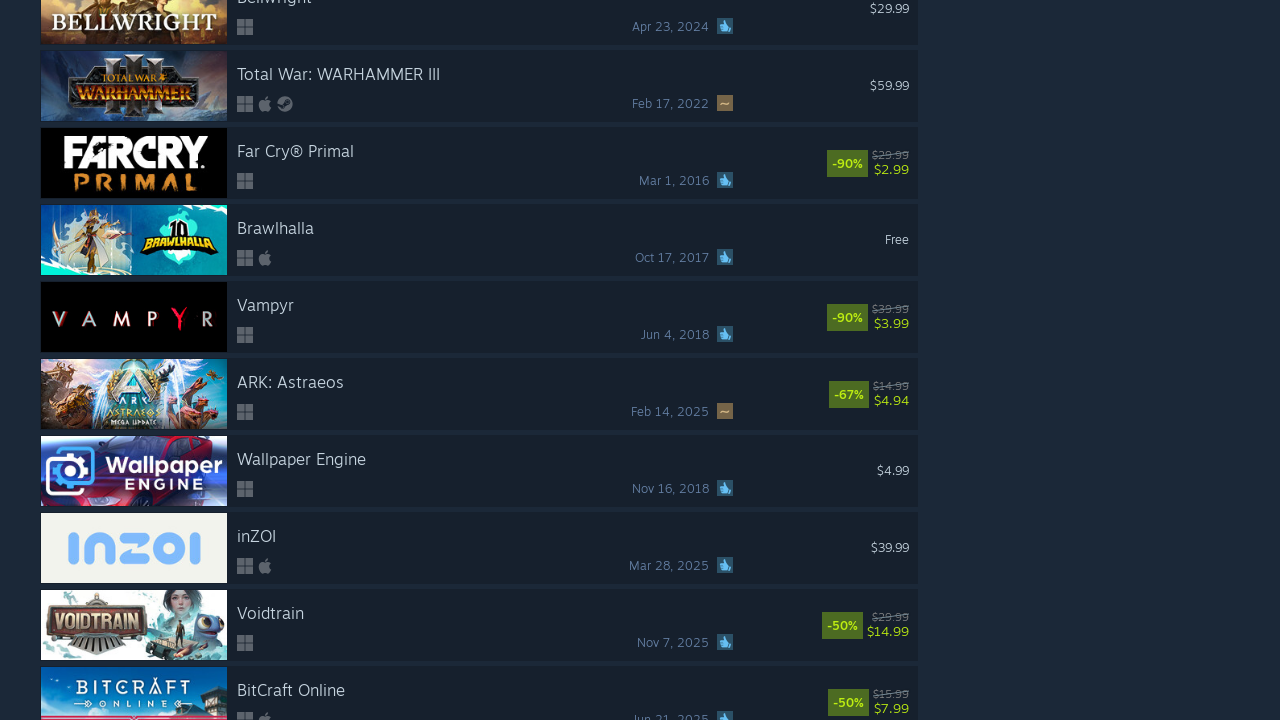

Scrolled to bottom of page (iteration 5)
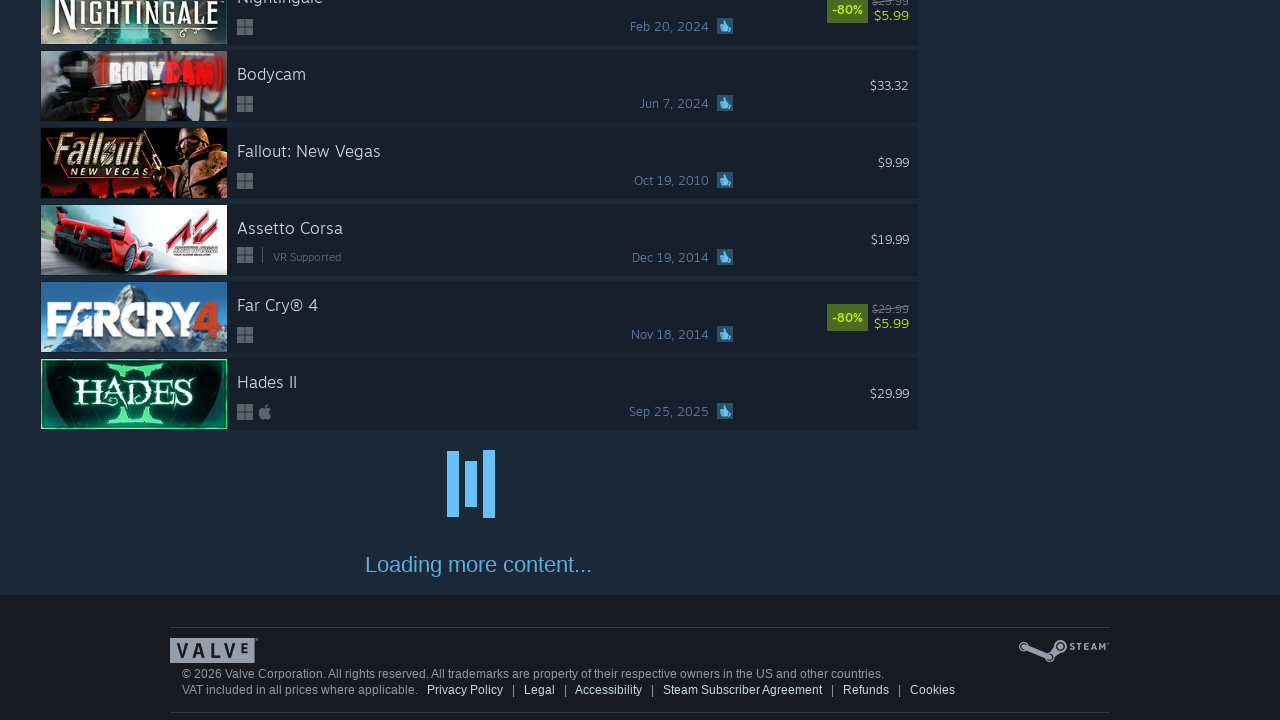

Waited 1 second for new content to load
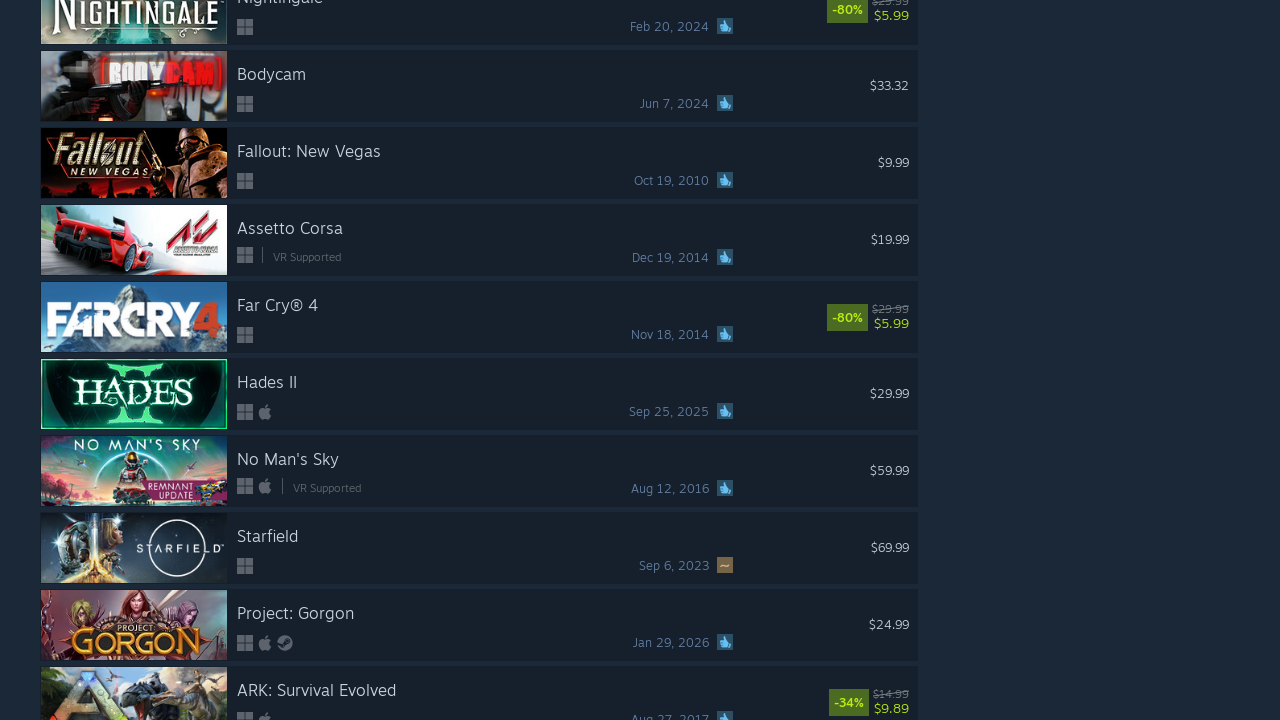

Verified additional game rows loaded (child 25)
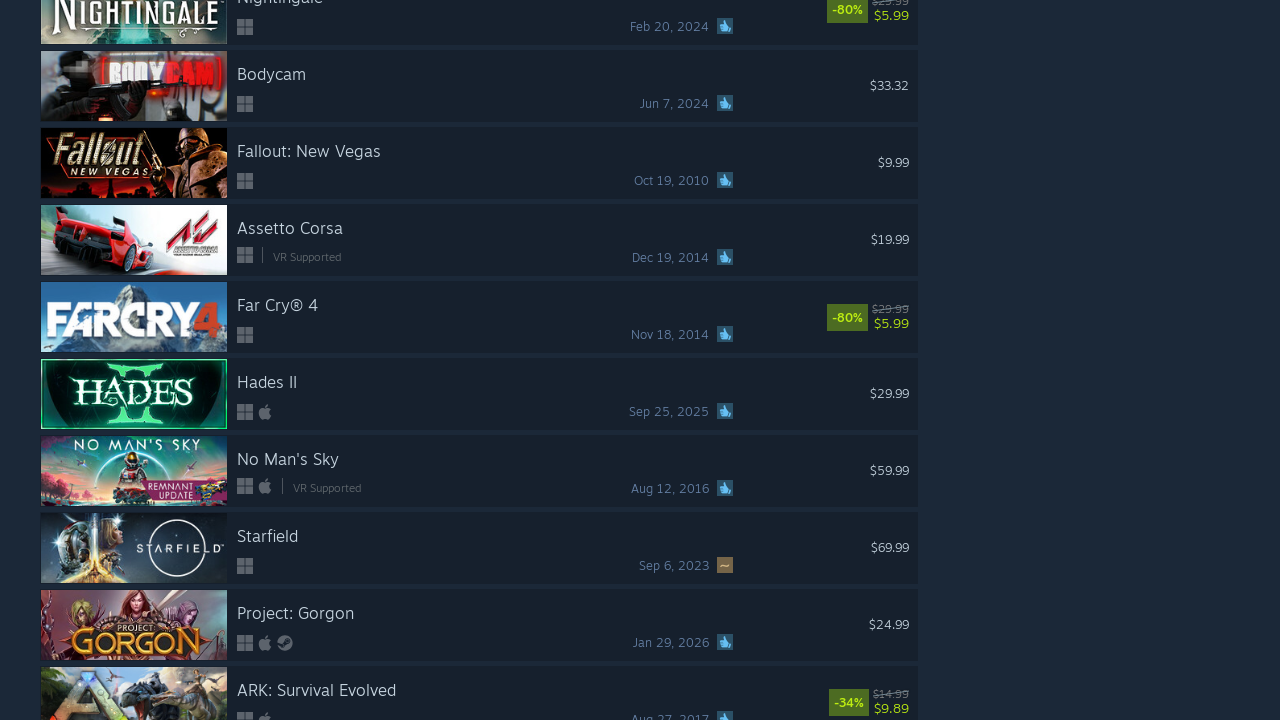

Retrieved updated page height
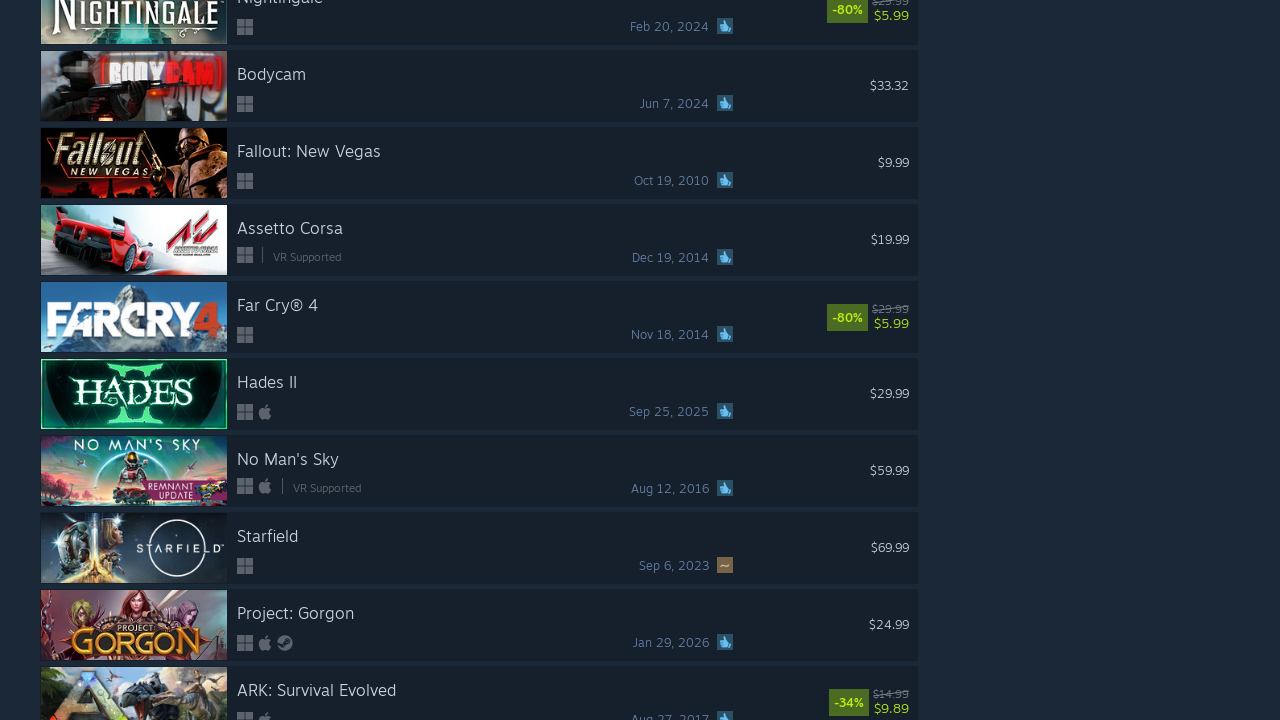

Verified that game titles are visible on the page
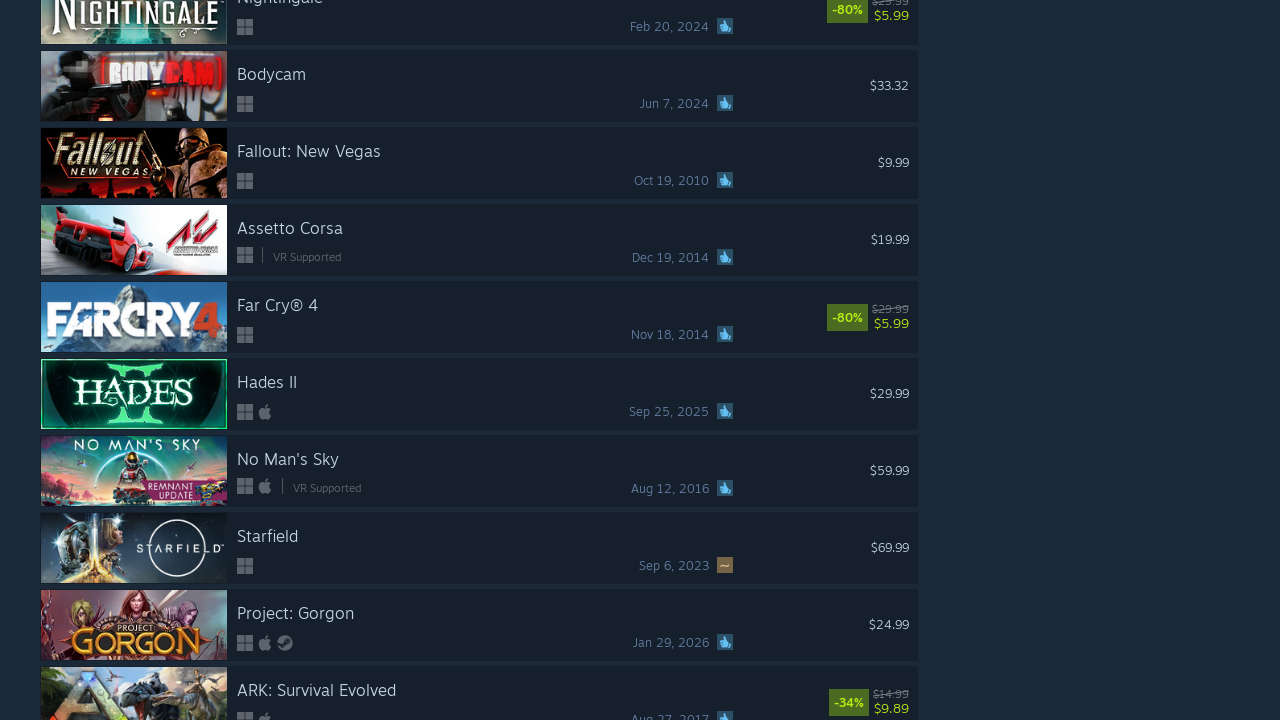

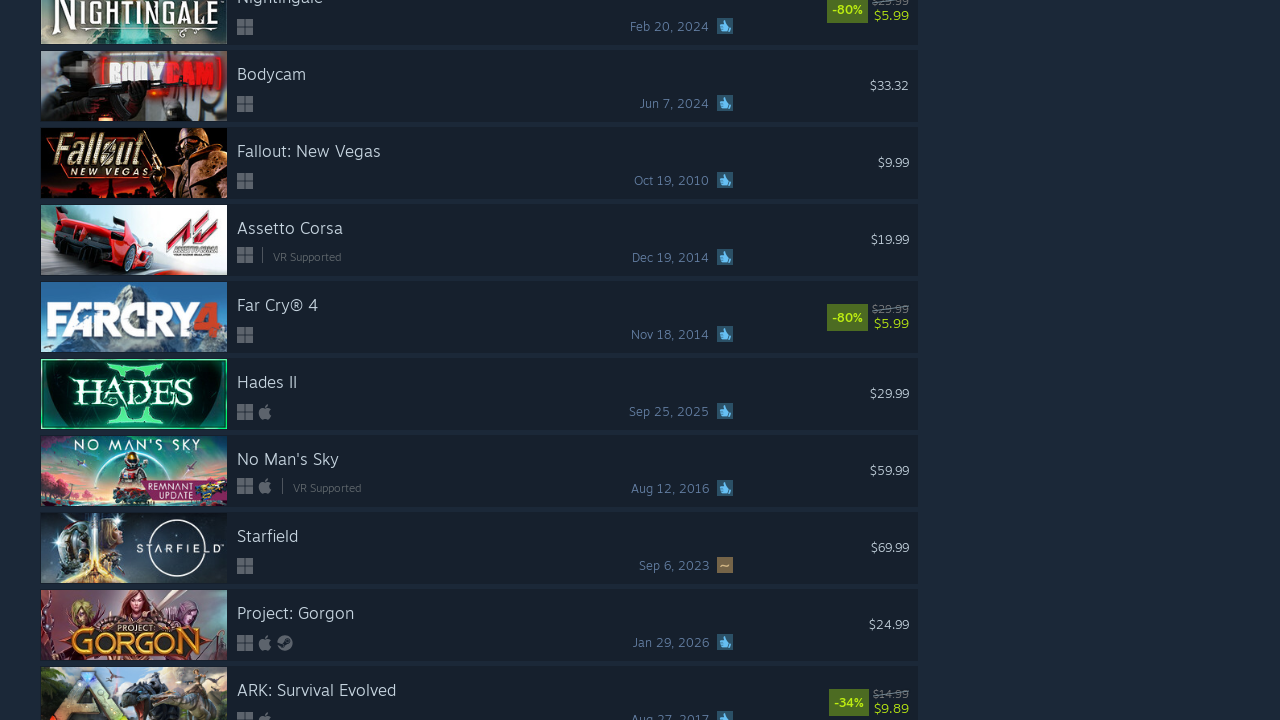